Tests file upload functionality by selecting a file and submitting the upload form on a practice website

Starting URL: https://practice.cydeo.com/upload

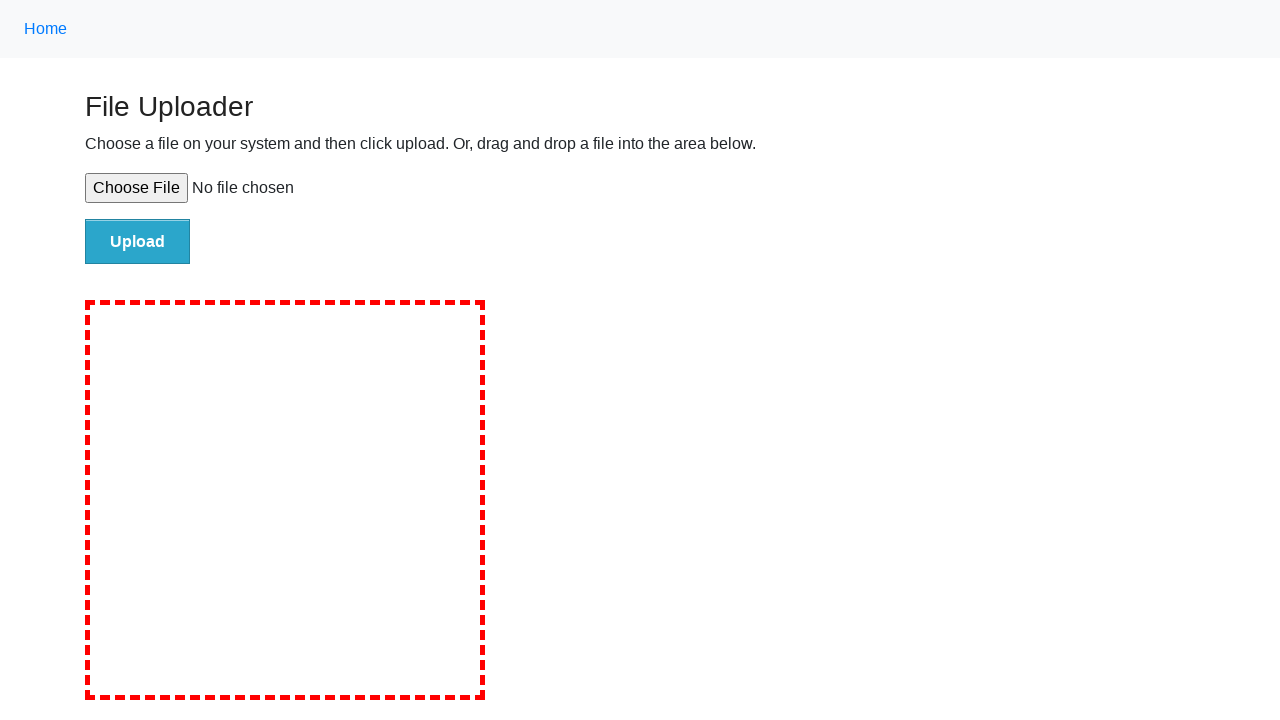

Selected test file for upload using file input field
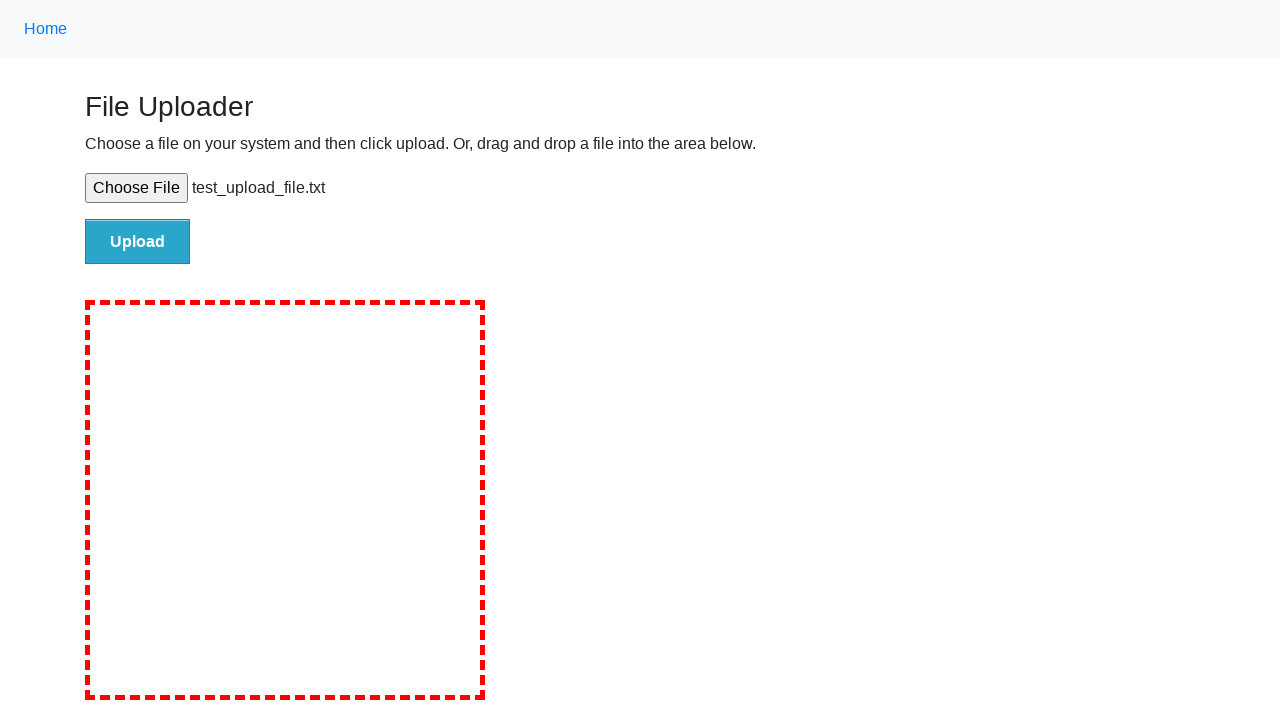

Clicked upload/submit button to upload the file at (138, 241) on input#file-submit
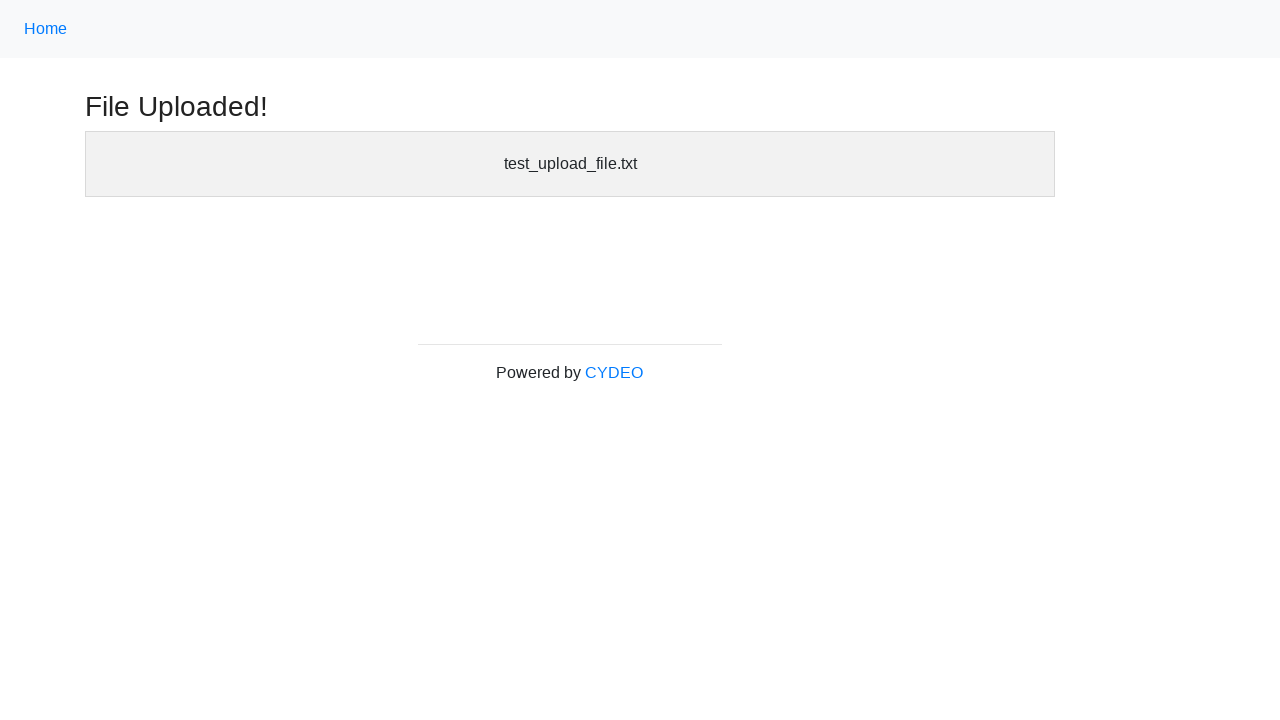

Waited for upload to complete and success message to appear
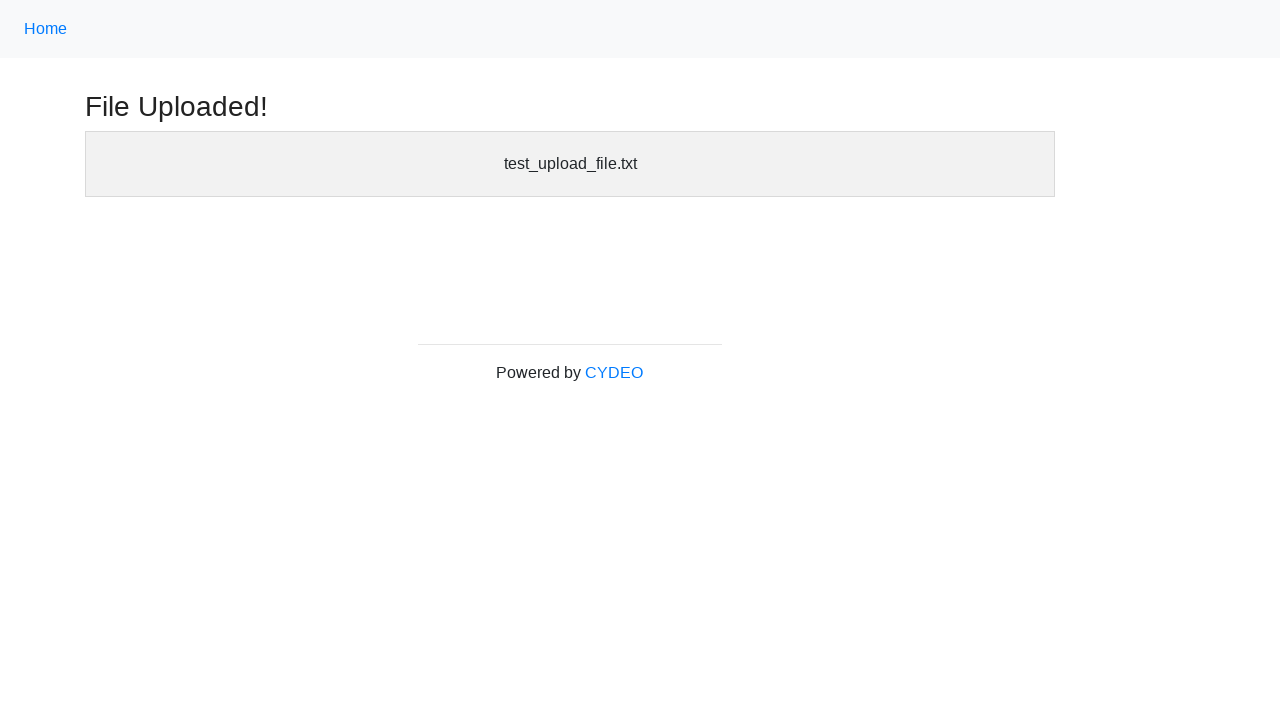

Cleaned up temporary test file
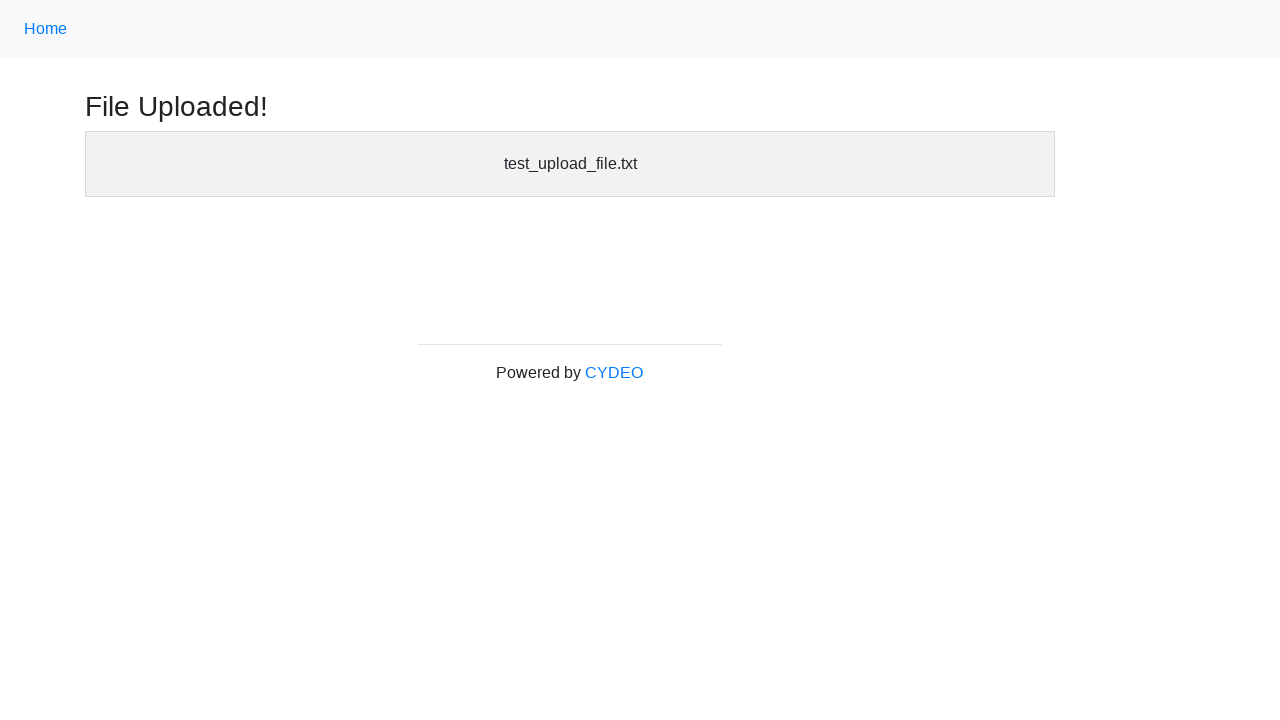

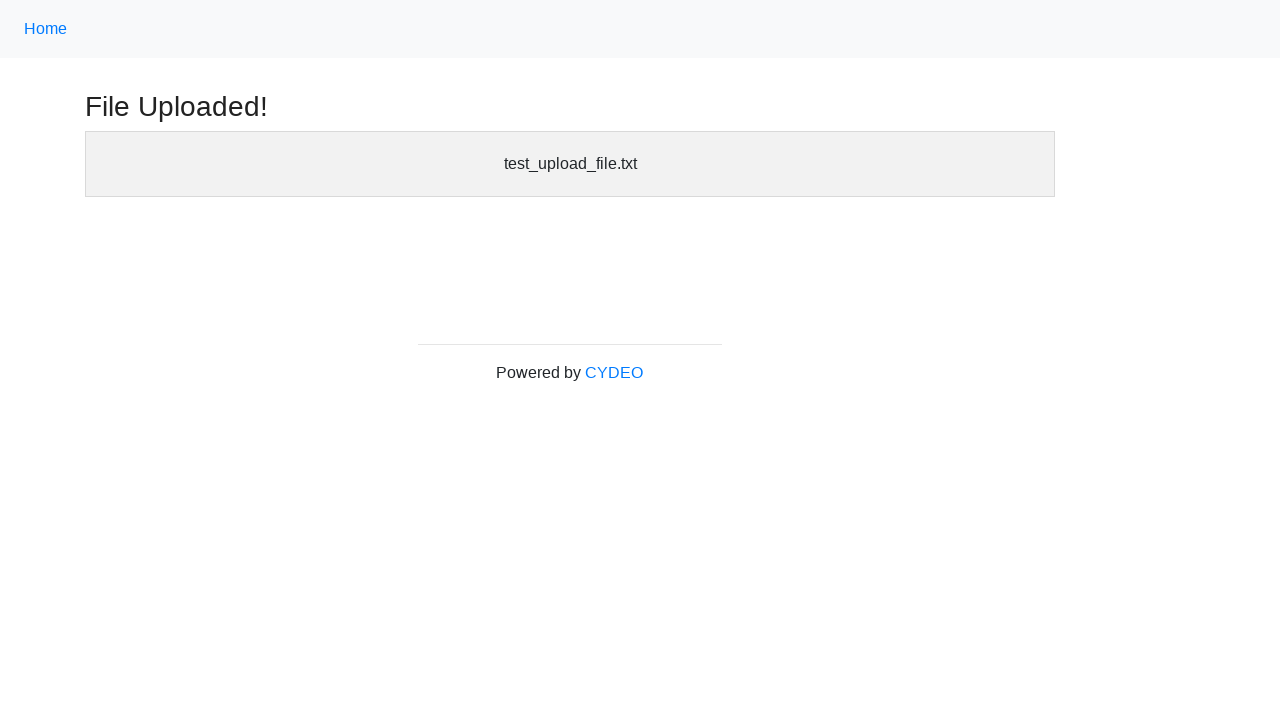